Tests dynamic XPath functionality by navigating to the Wallet tab using a parameterized navigation function

Starting URL: https://www.apsrtconline.in/

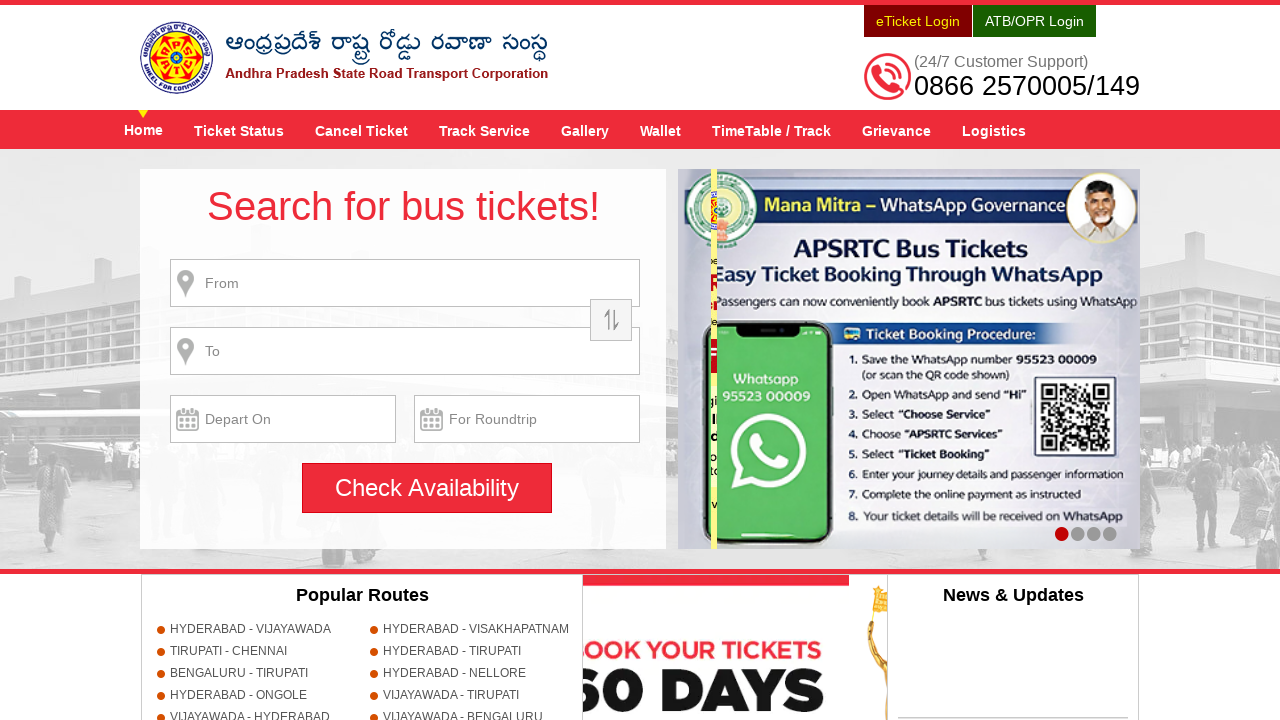

Navigated to APSRTC Online website
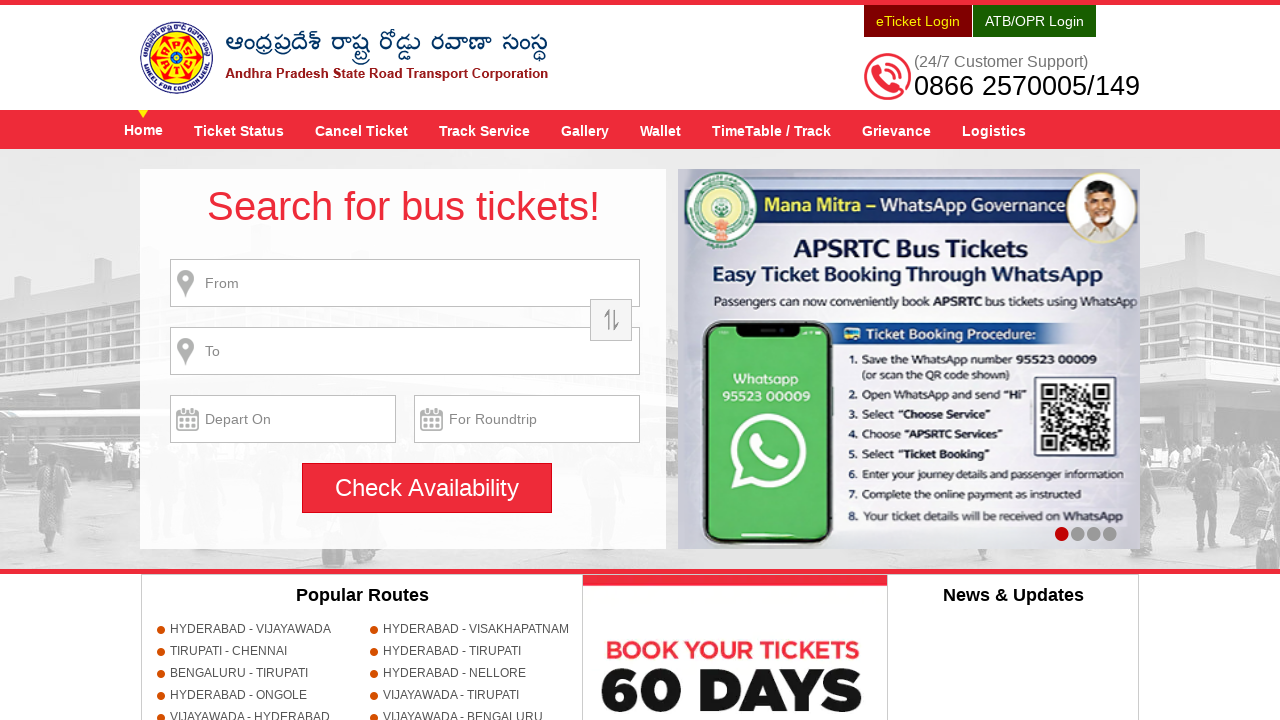

Clicked on Wallet tab using dynamic XPath at (660, 130) on xpath=//a[@title='Wallet']
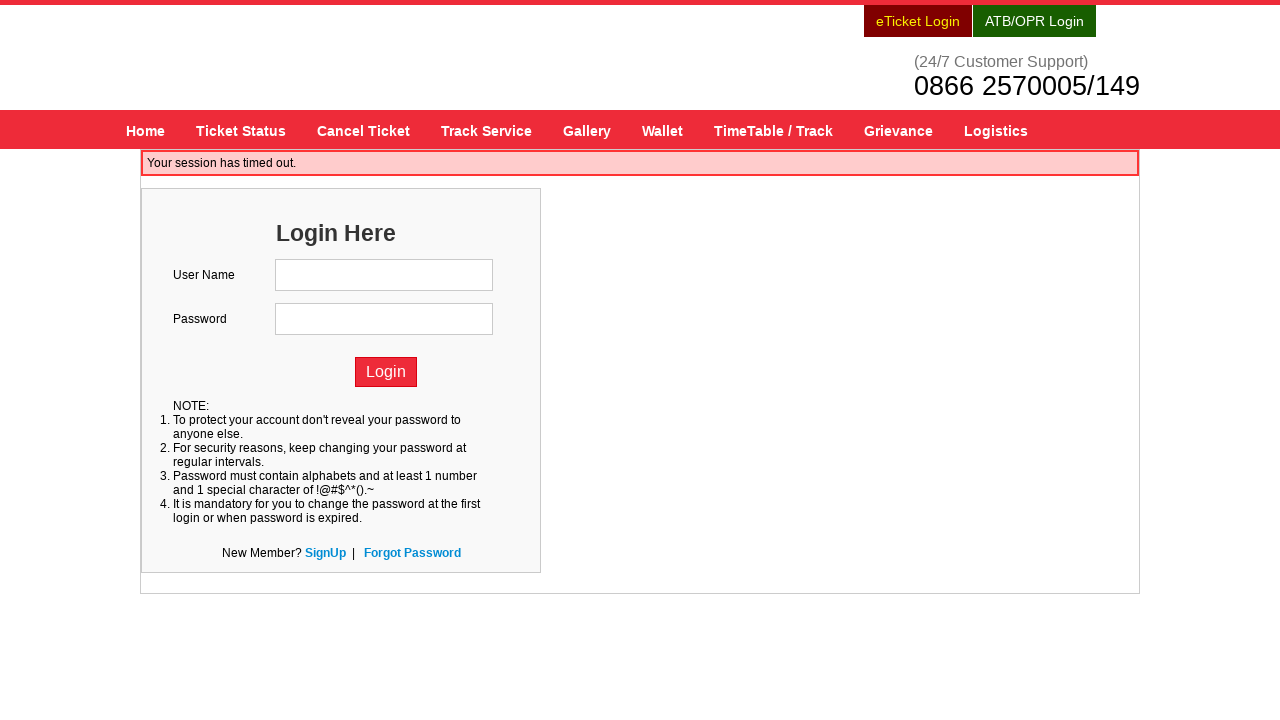

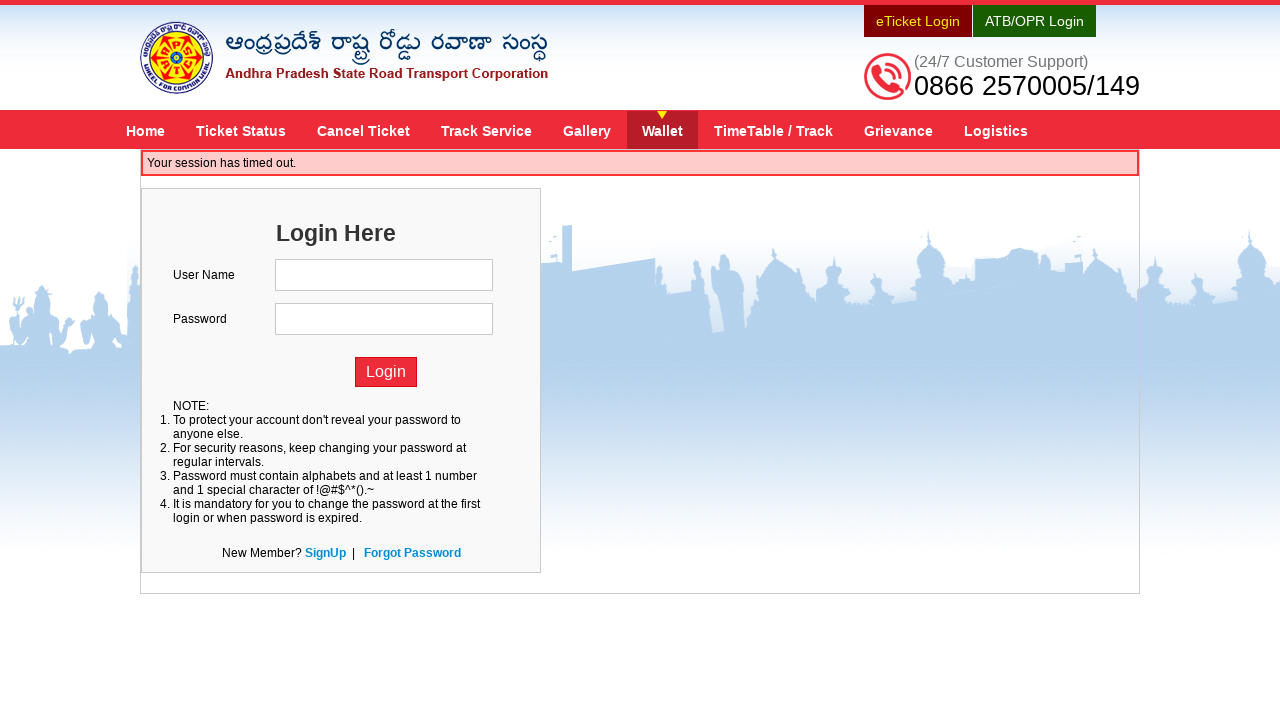